Navigates to the overall rating page, searches through the car table to find a specific model and retrieves column values for that model

Starting URL: https://buggy.justtestit.org/

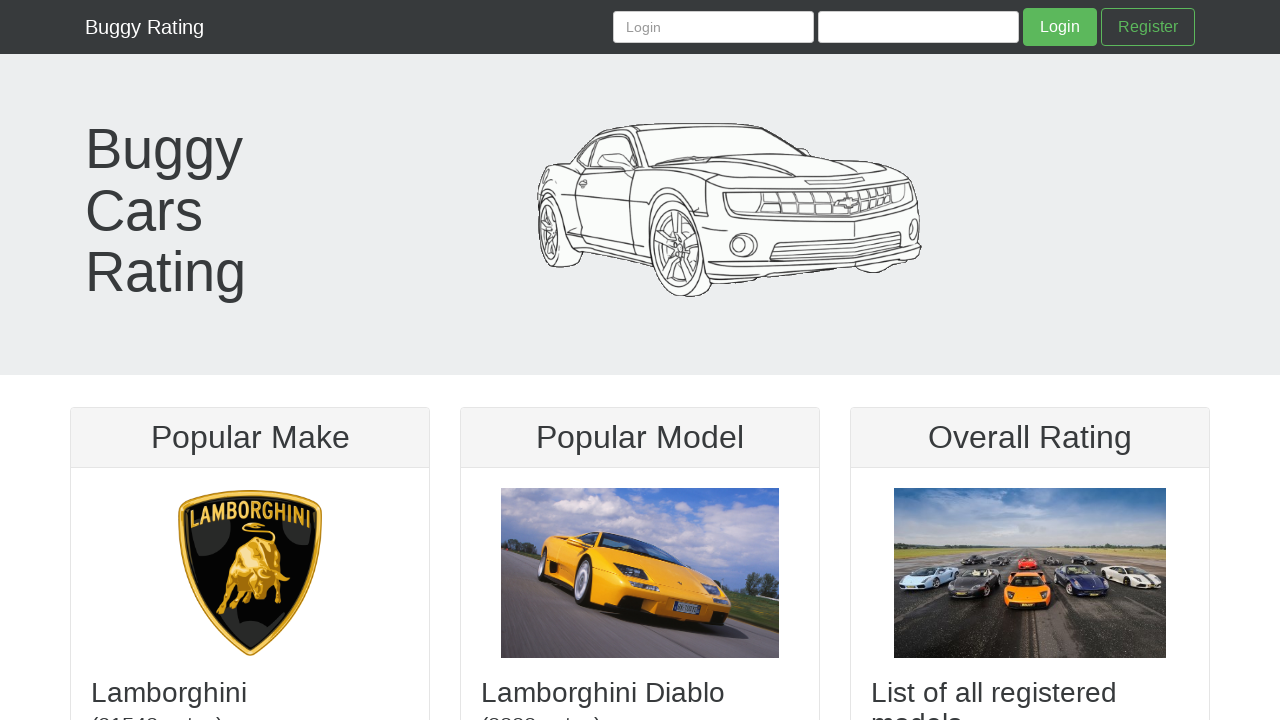

Clicked 'Buggy Rating' link to navigate to home page at (144, 27) on a:has-text('Buggy Rating')
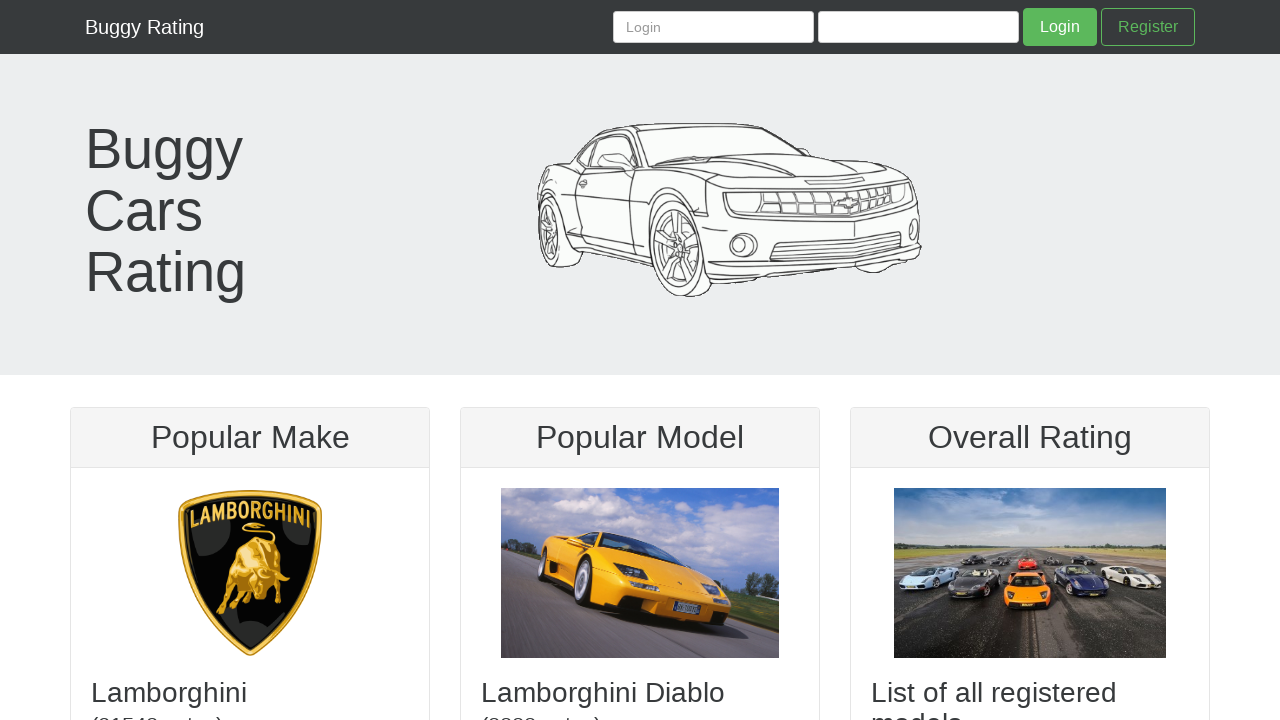

Overall Rating section loaded
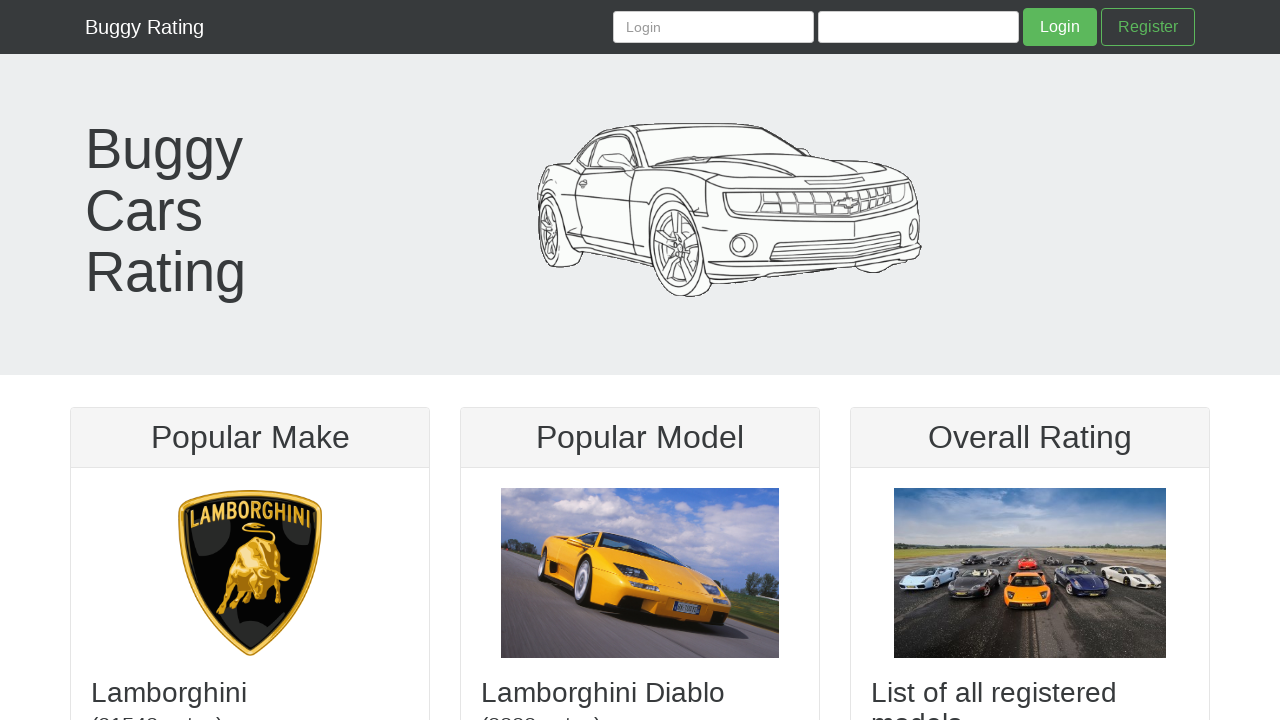

Clicked link to view all cars in Overall Rating section at (1030, 573) on h2:has-text('Overall Rating') + a
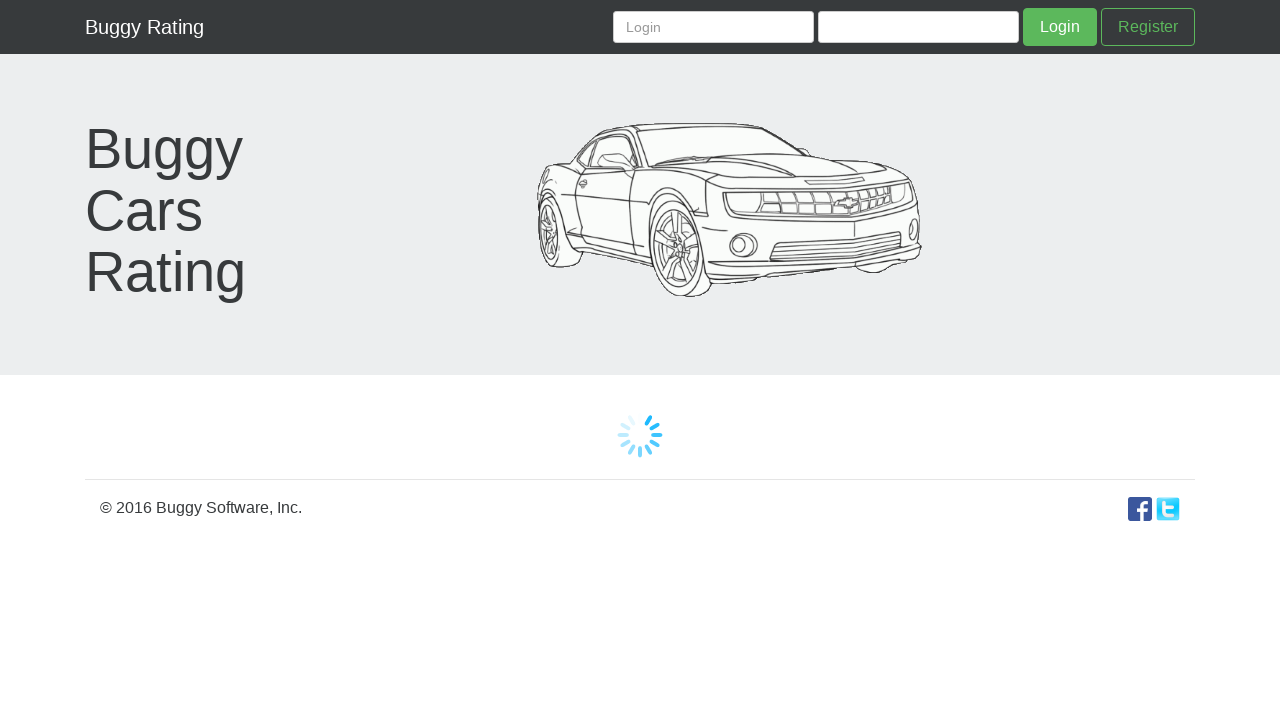

Cars table loaded
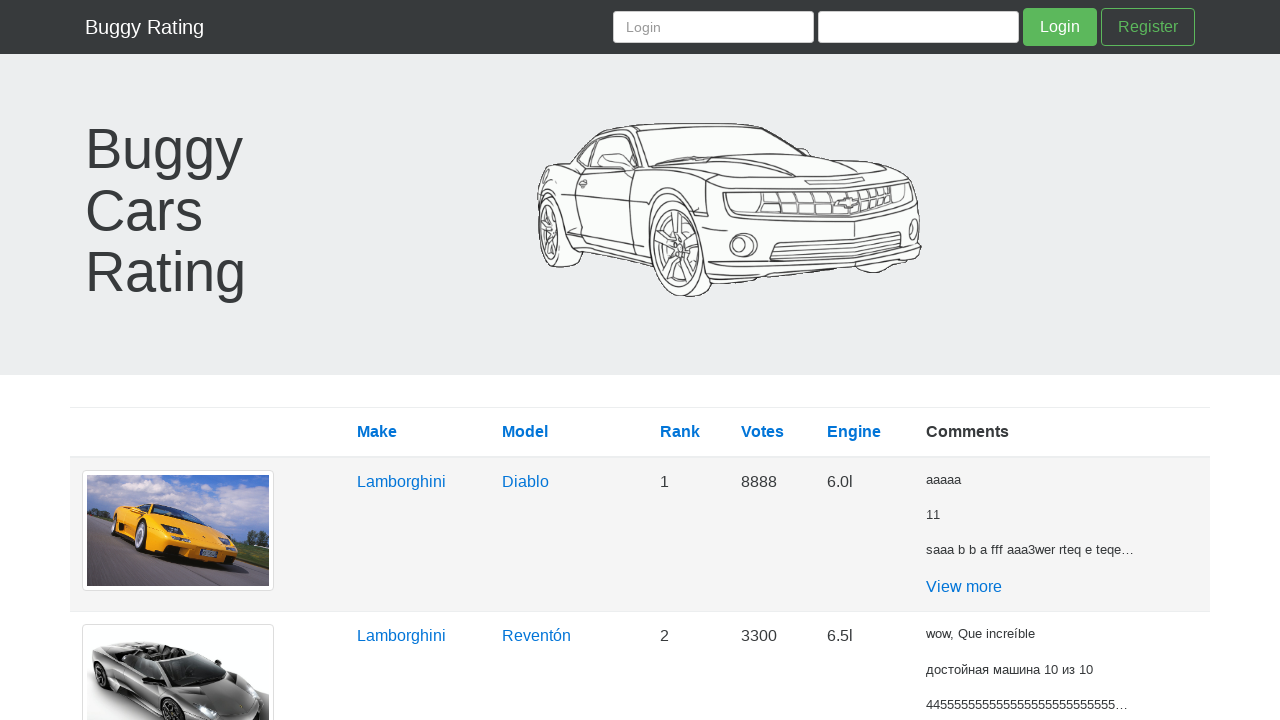

Retrieved pagination info: 5 total pages
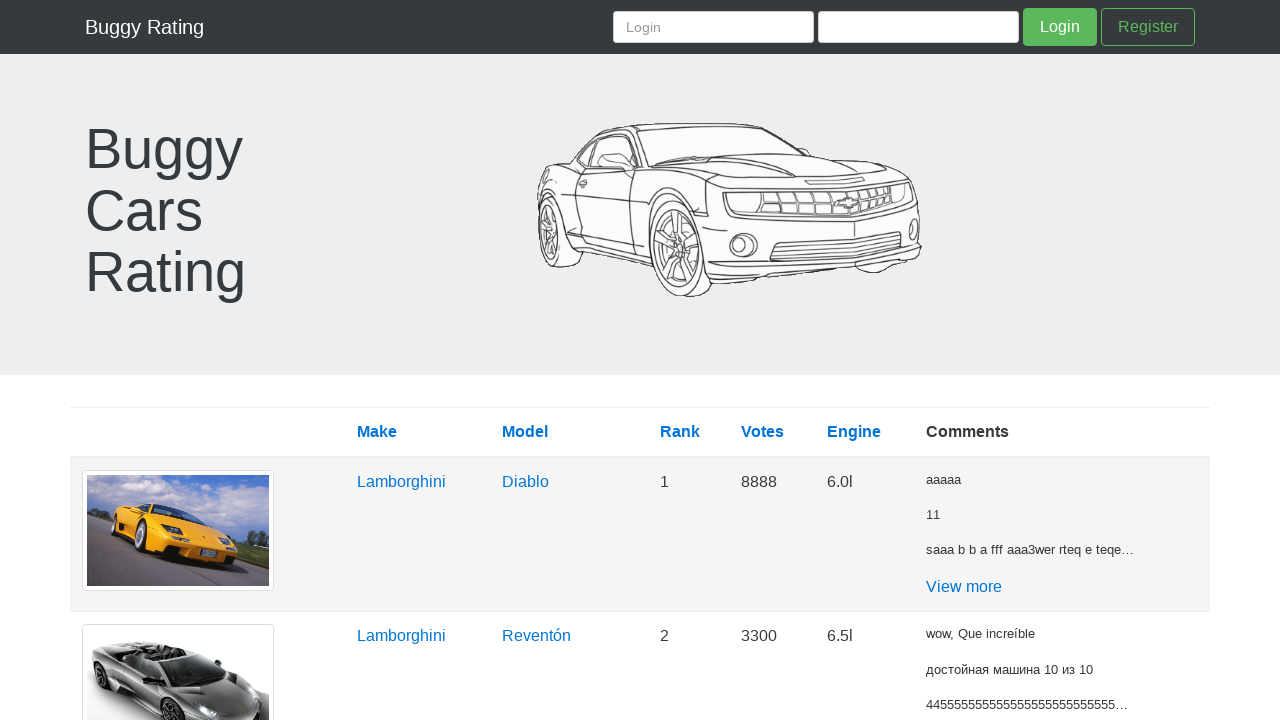

Table visible on page 1
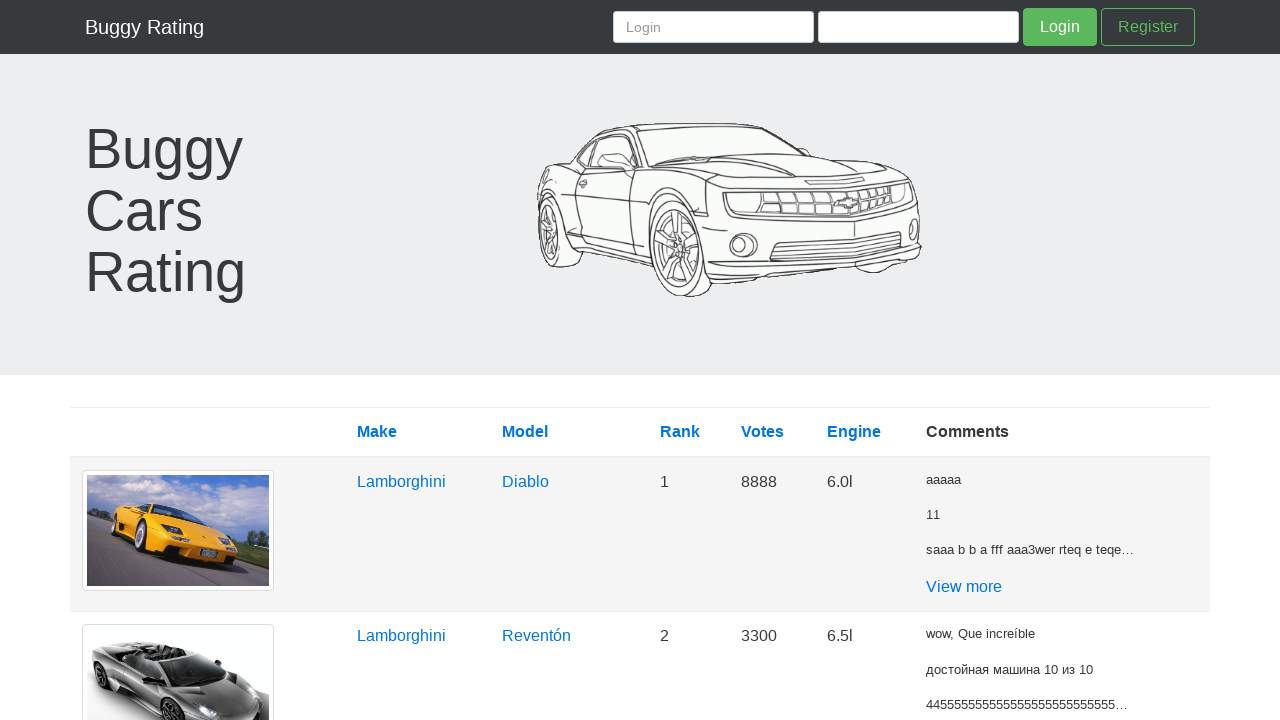

Found 6 rows on page 1
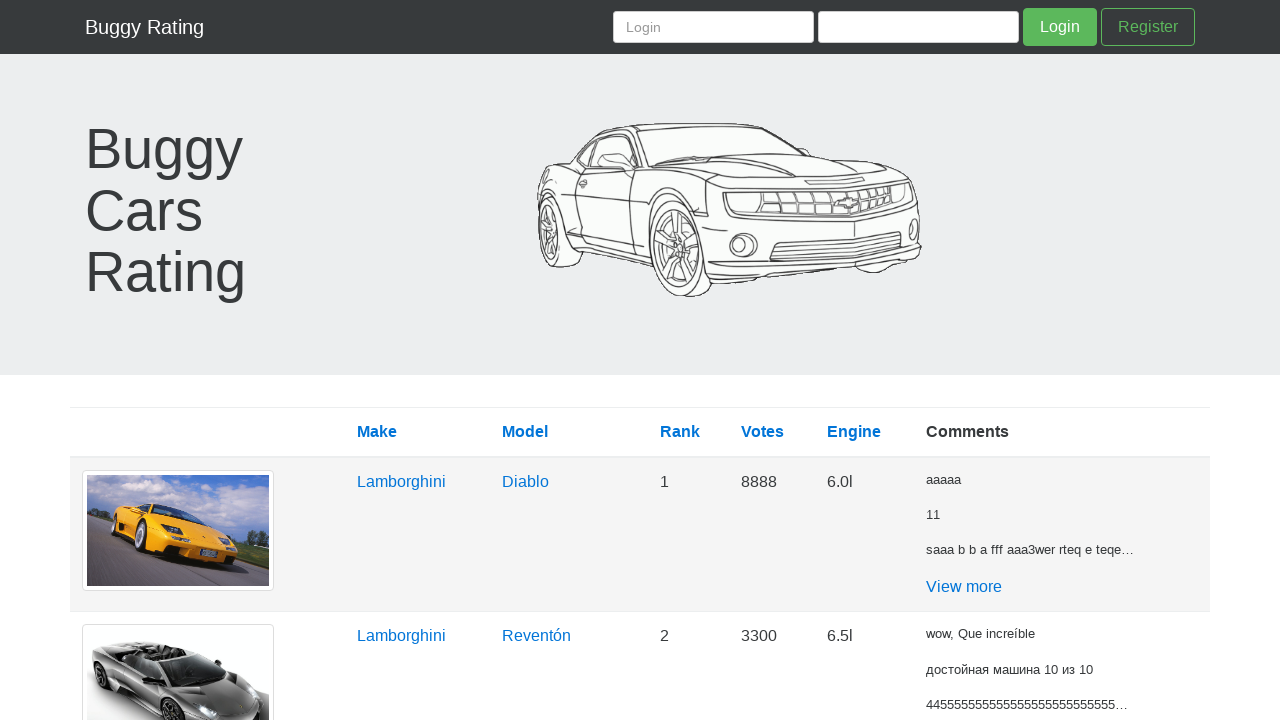

Found Diablo model with rank value: 
                        
                            
                        
                    
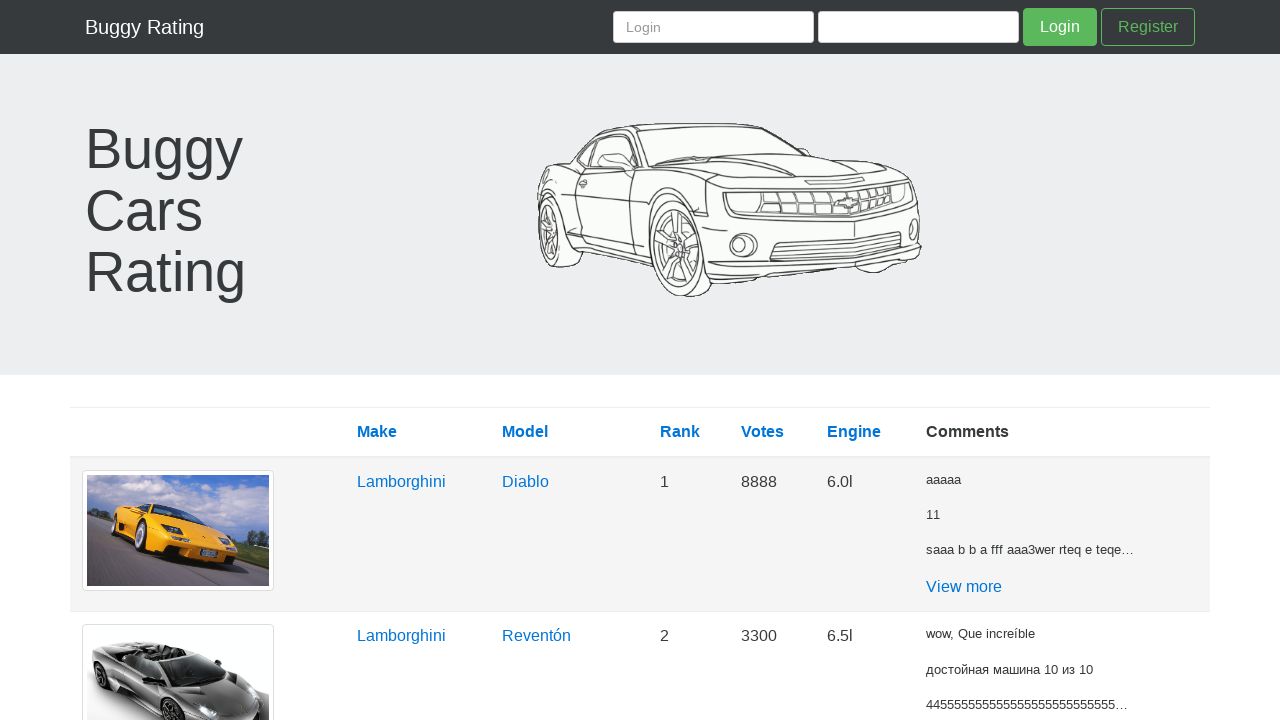

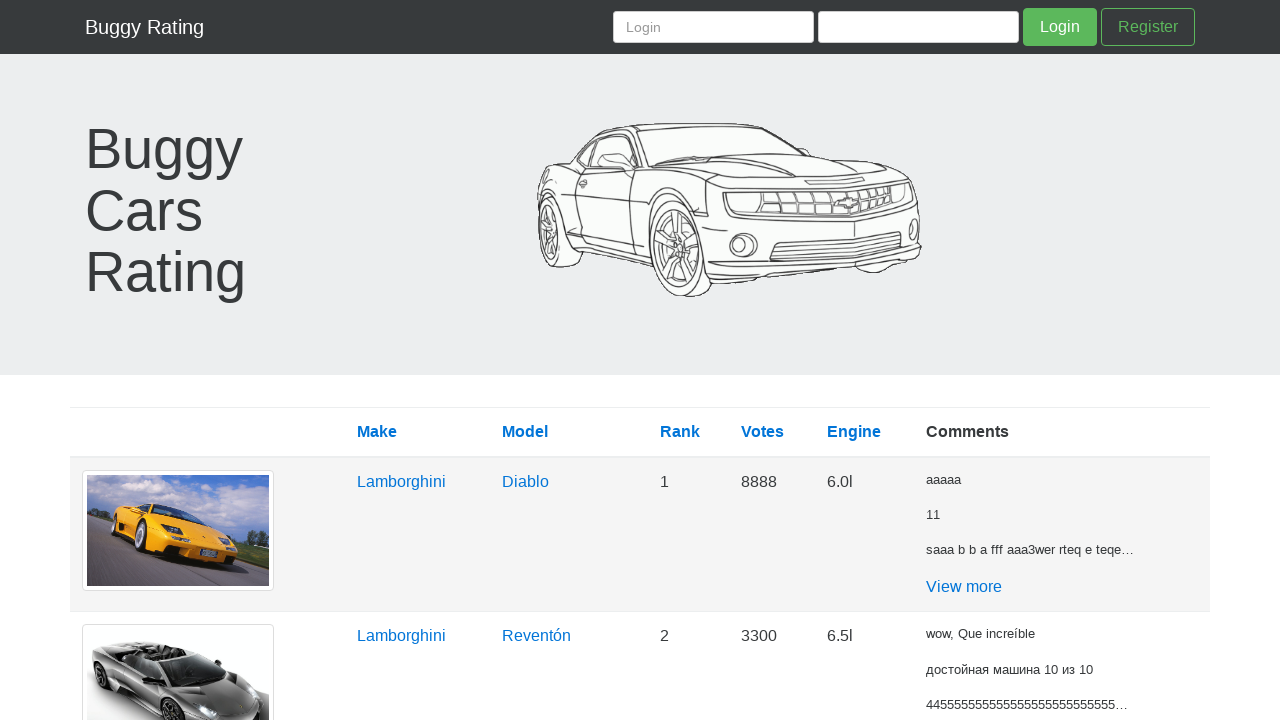